Tests alert handling functionality by triggering an alert dialog and accepting it

Starting URL: https://demo.automationtesting.in/Alerts.html

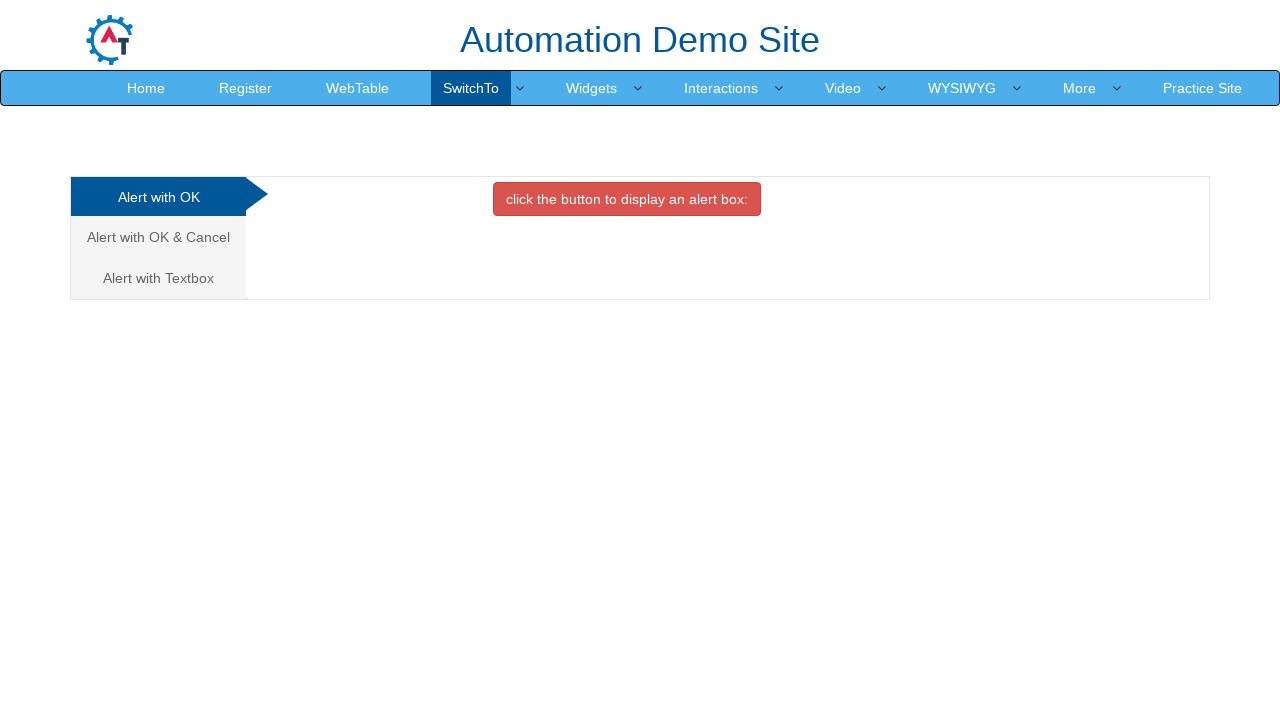

Clicked on the first tab (Alert with OK) at (158, 197) on xpath=/html/body/div[1]/div/div/div/div[1]/ul/li[1]/a
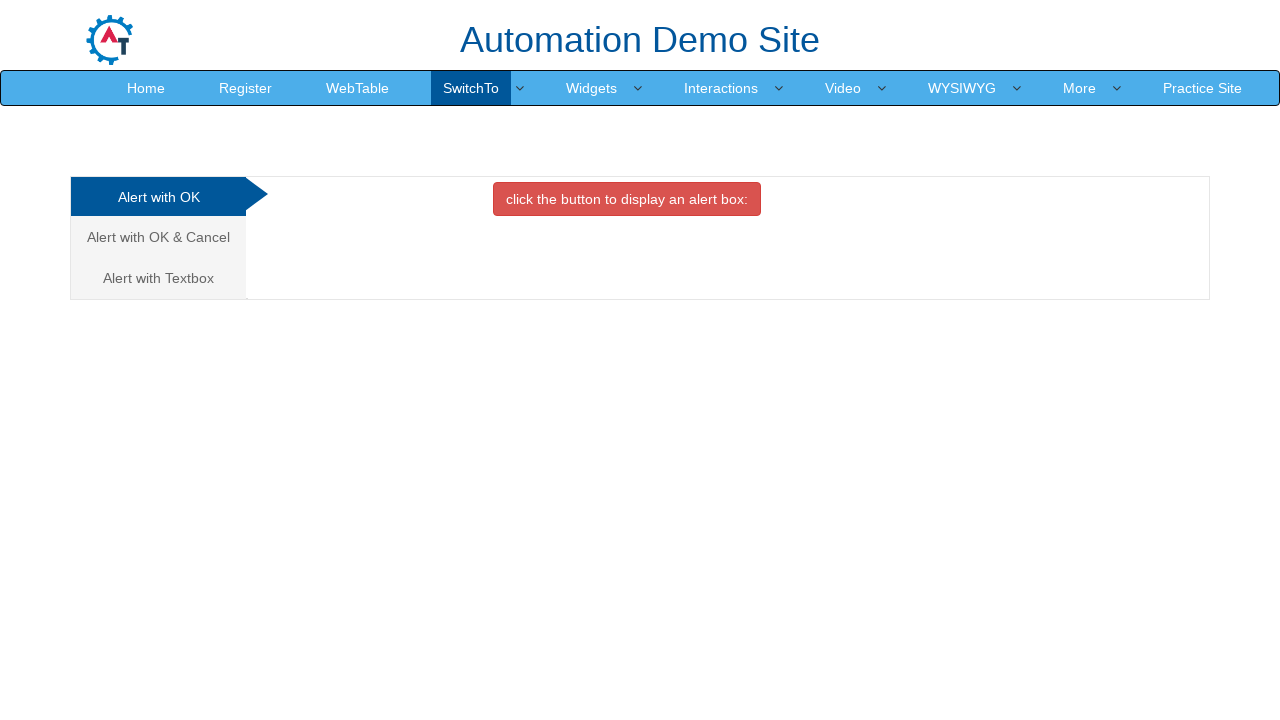

Clicked the button to trigger alert dialog at (627, 199) on //*[@id="OKTab"]/button
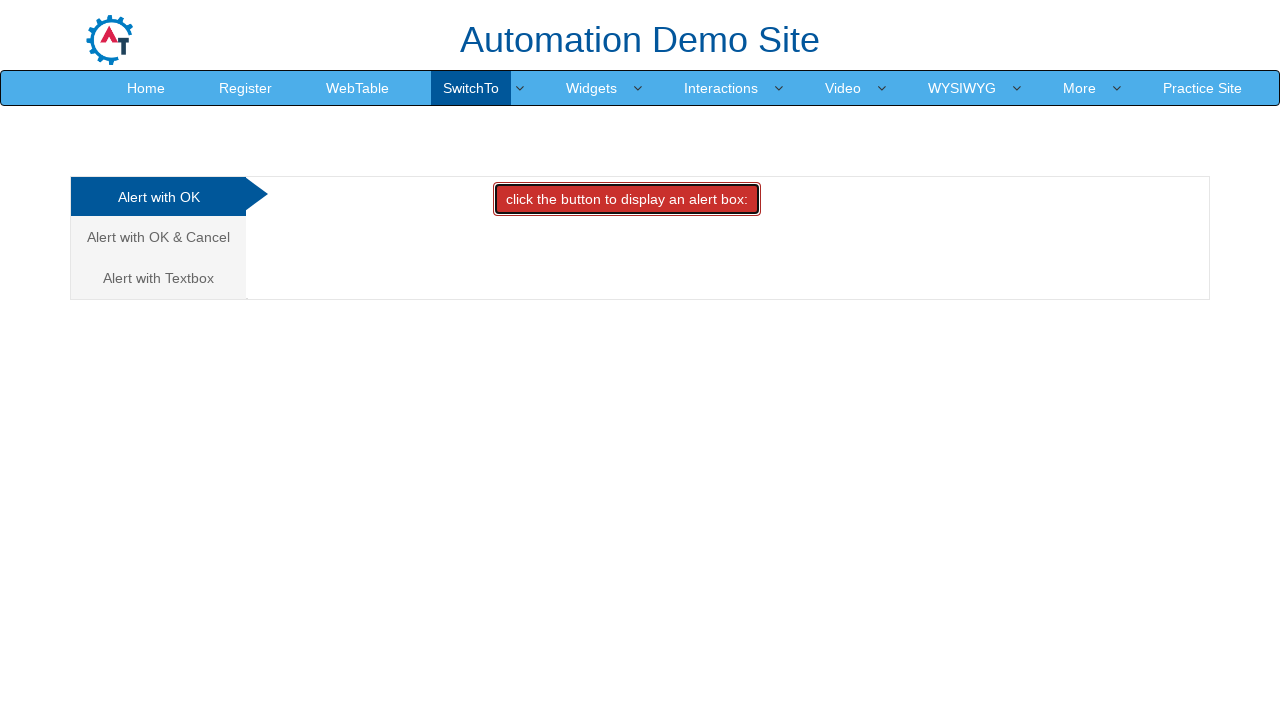

Set up dialog handler to accept alert
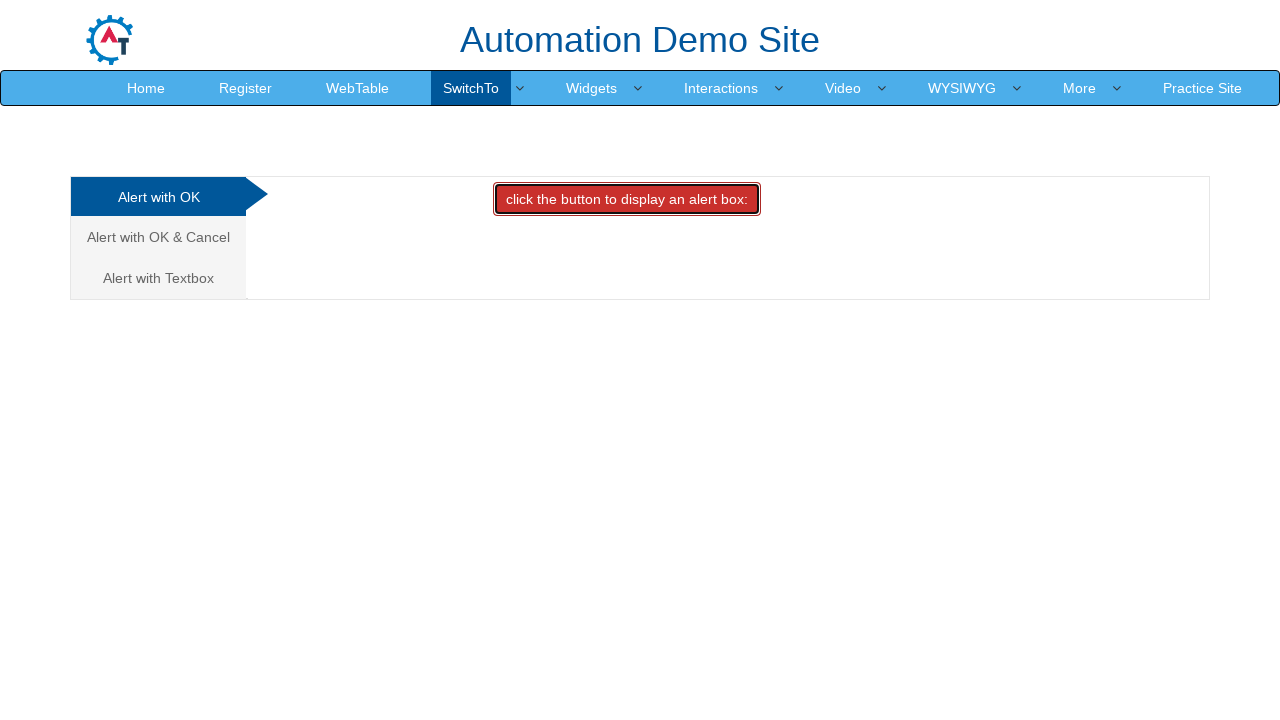

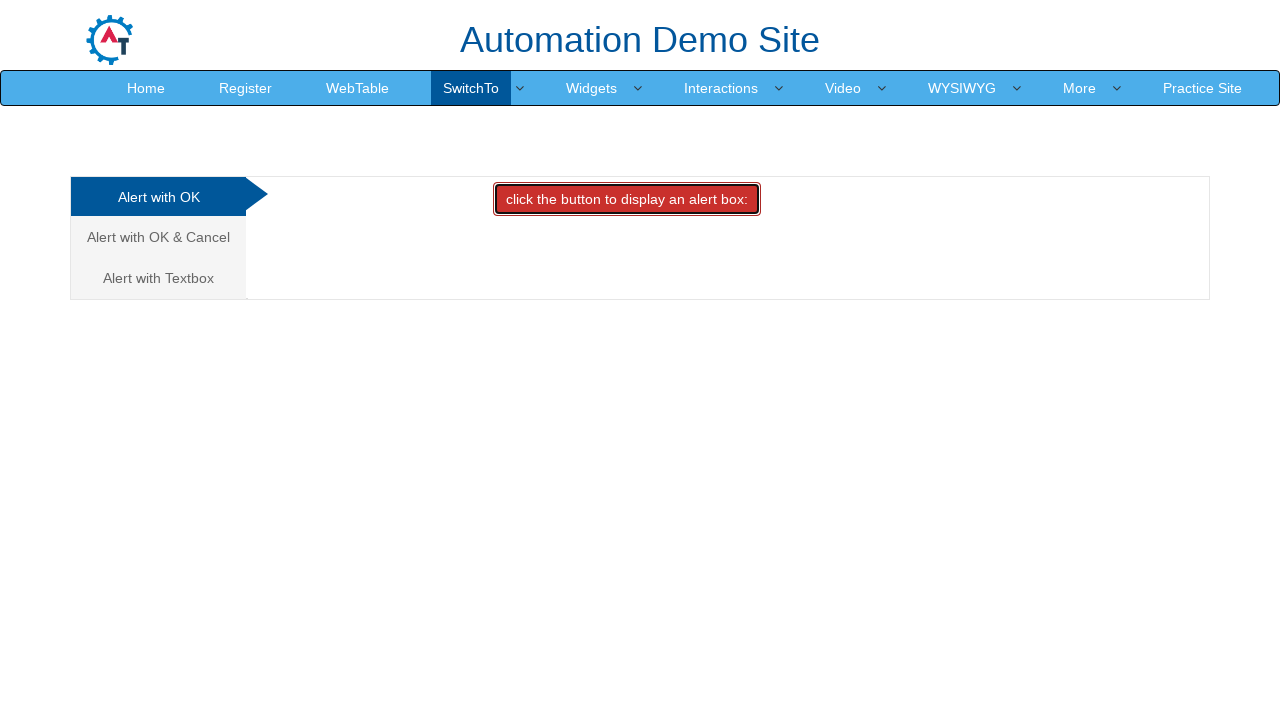